Tests a registration form by filling in first name, last name, and email fields, then submitting and verifying the success message appears.

Starting URL: http://suninjuly.github.io/registration1.html

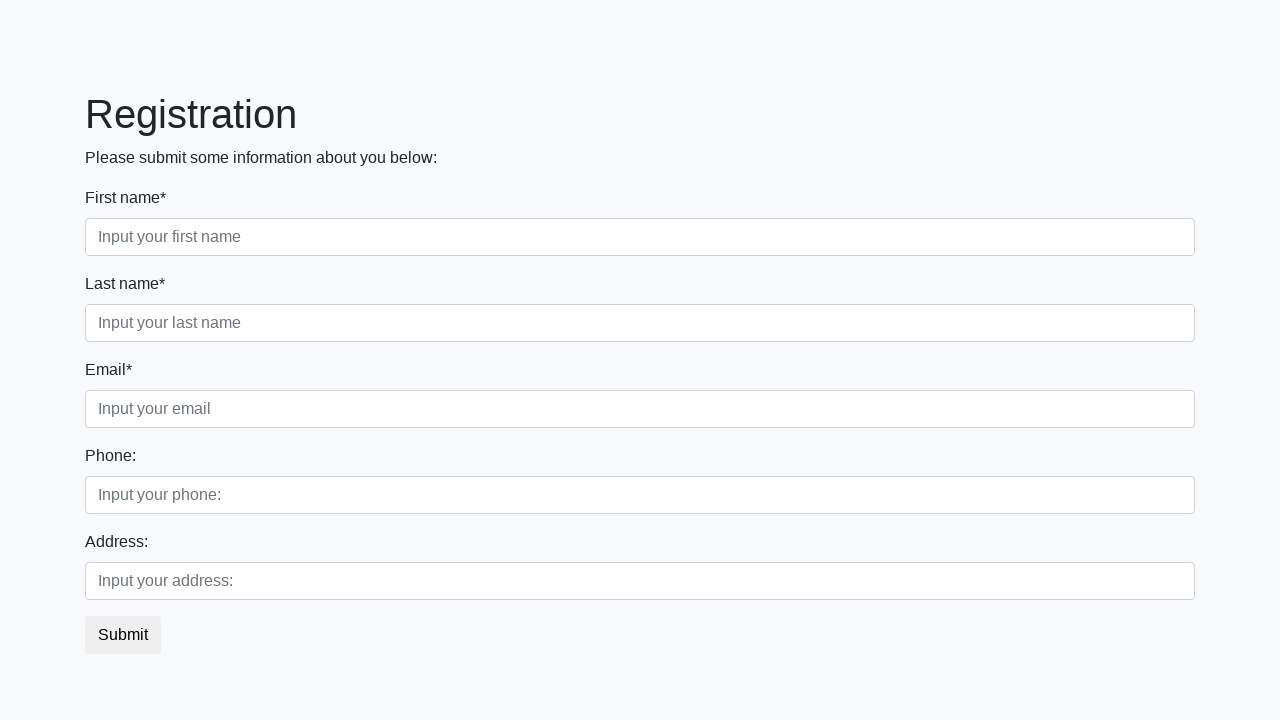

Navigated to registration form page
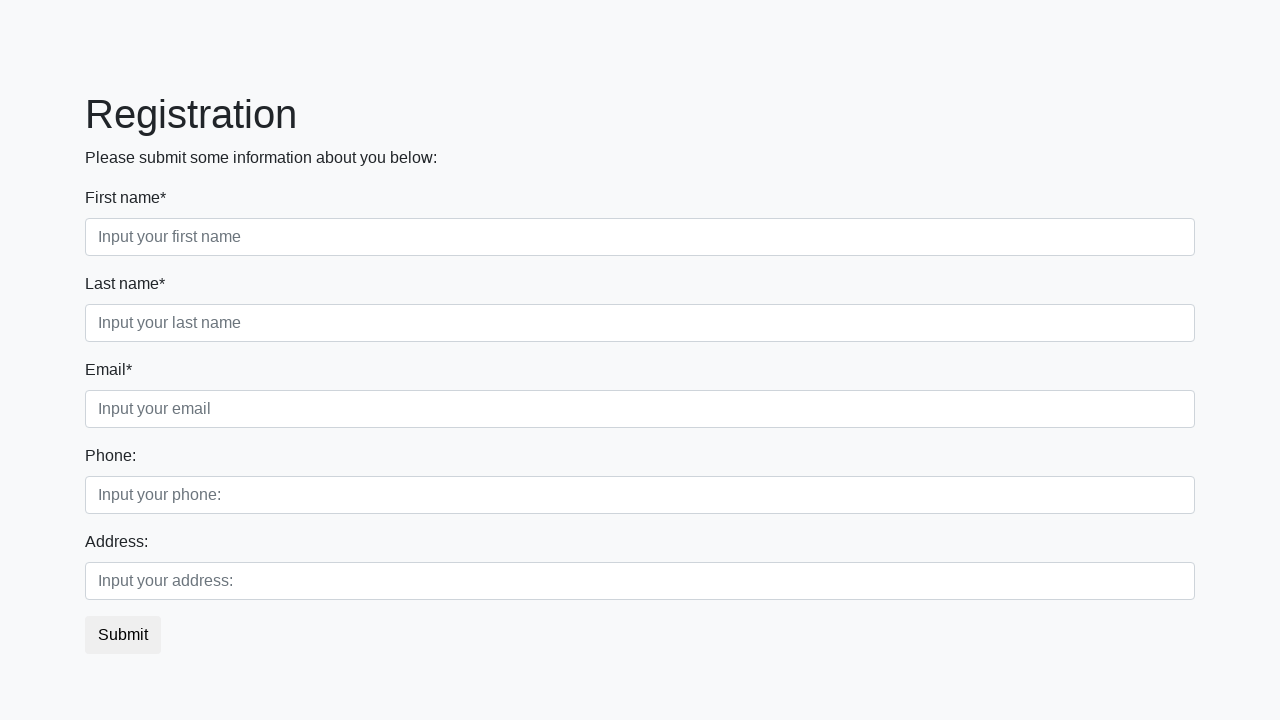

Filled first name field with 'Ilya' on .first_block .first
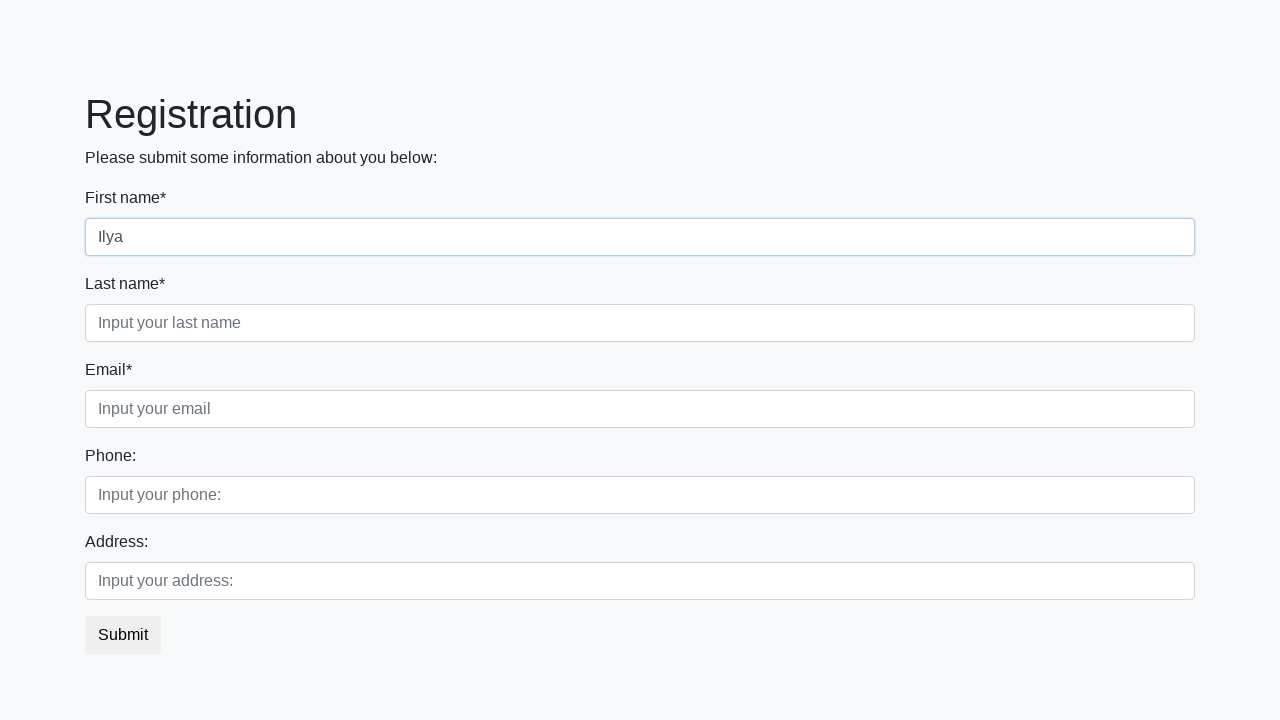

Filled last name field with 'Panin' on .first_block .second
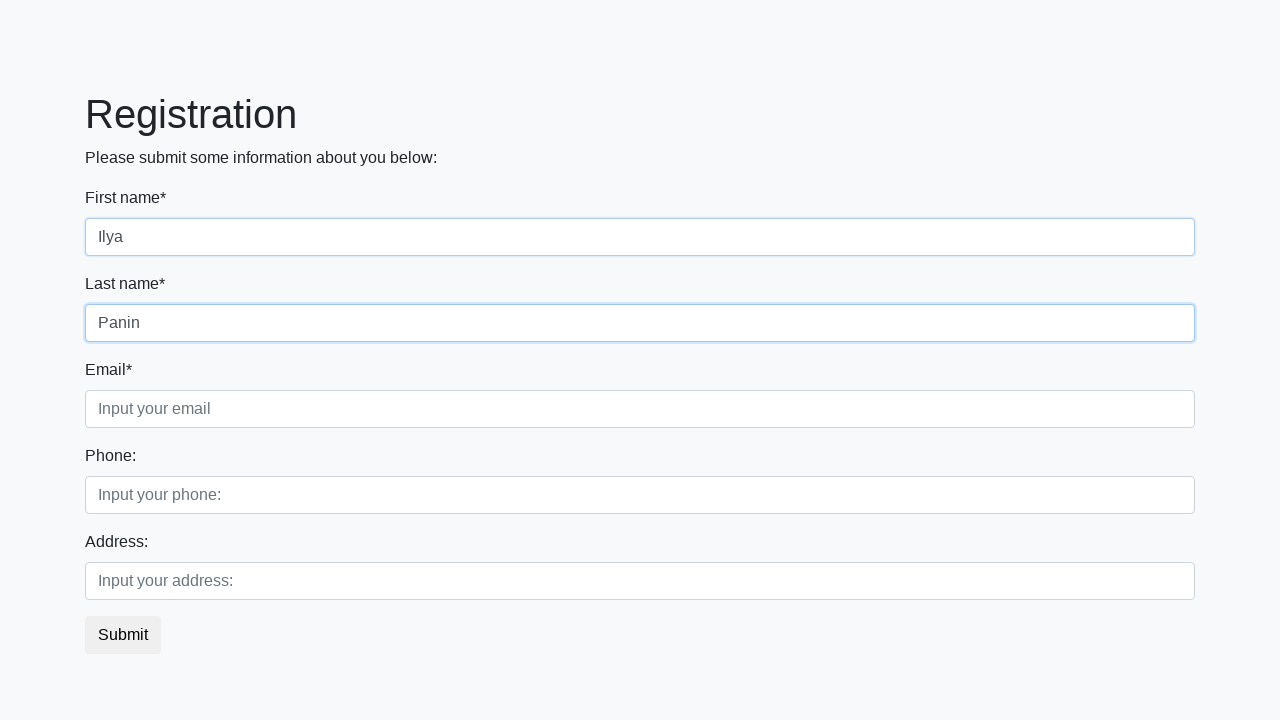

Filled email field with 'sa@gmail.com' on .first_block .third
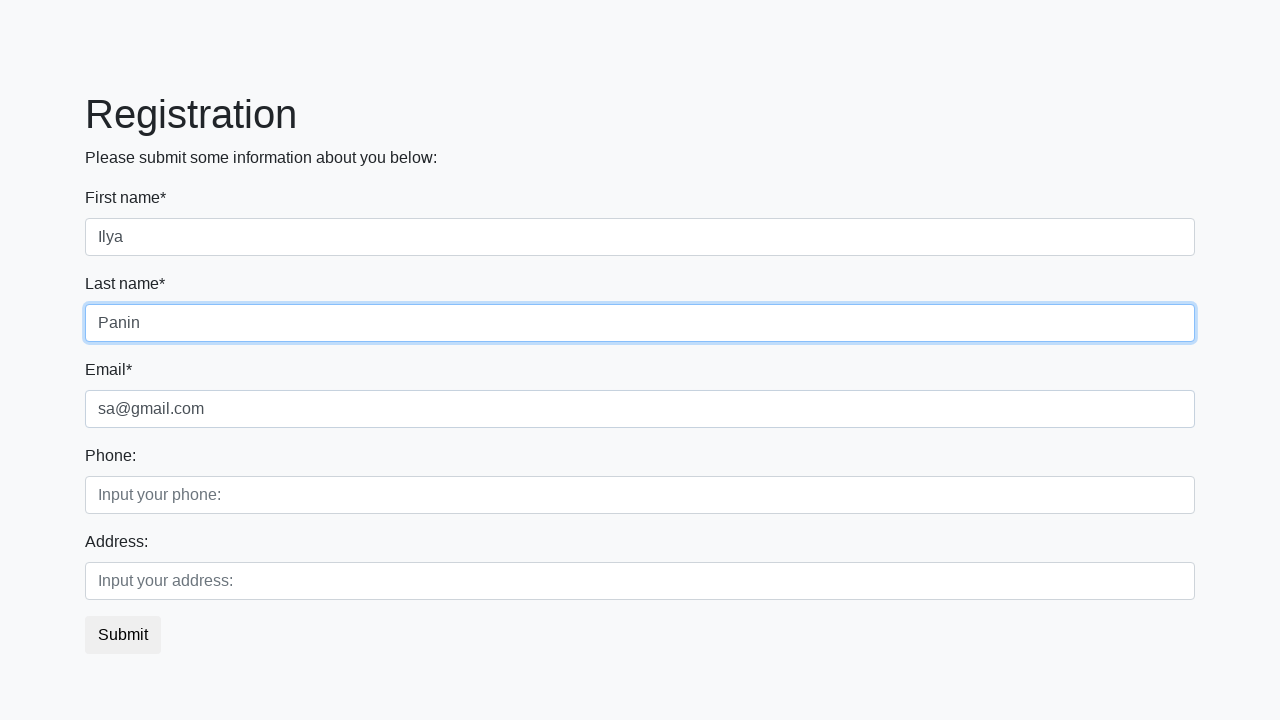

Clicked submit button to register at (123, 635) on button.btn
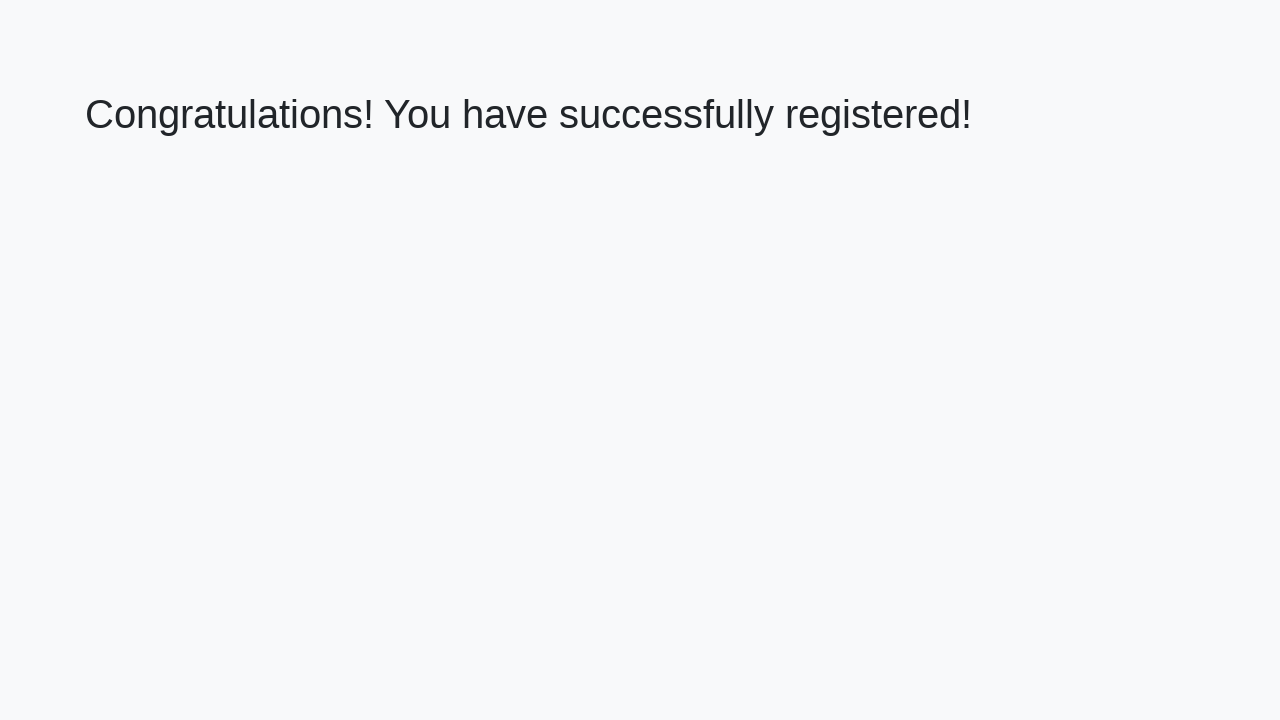

Success message heading loaded
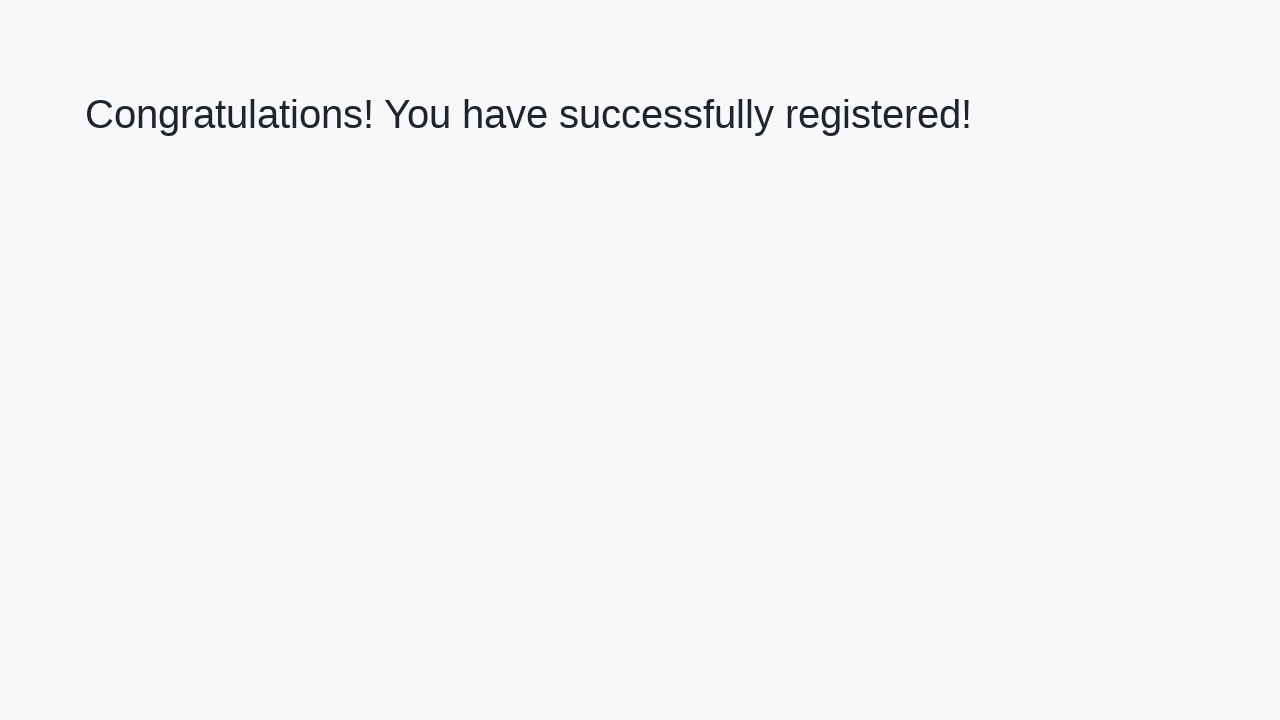

Retrieved success message text
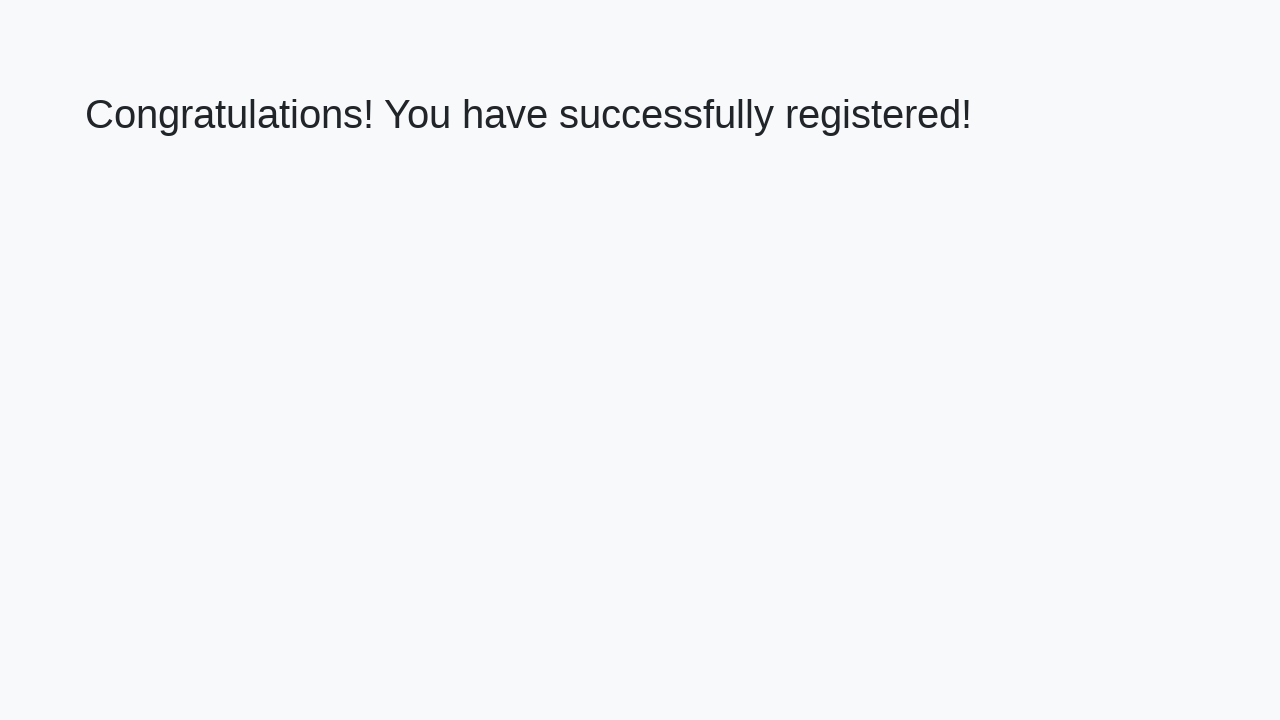

Verified success message matches expected text
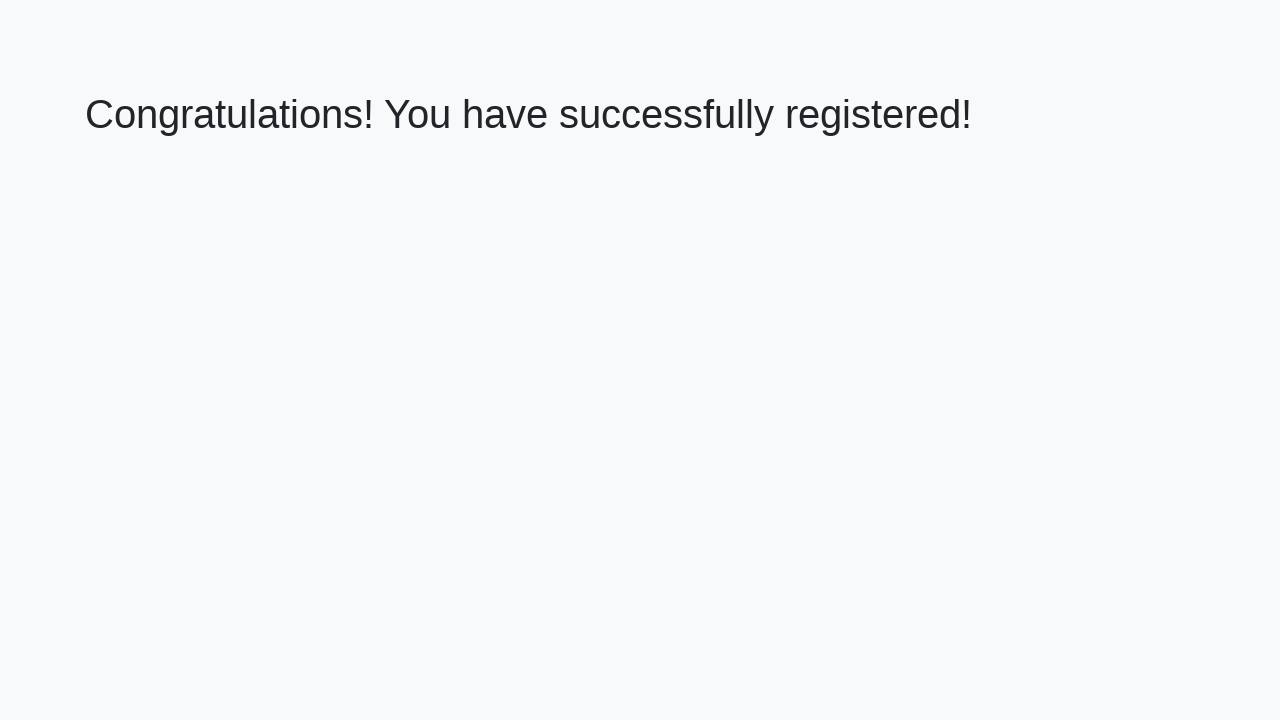

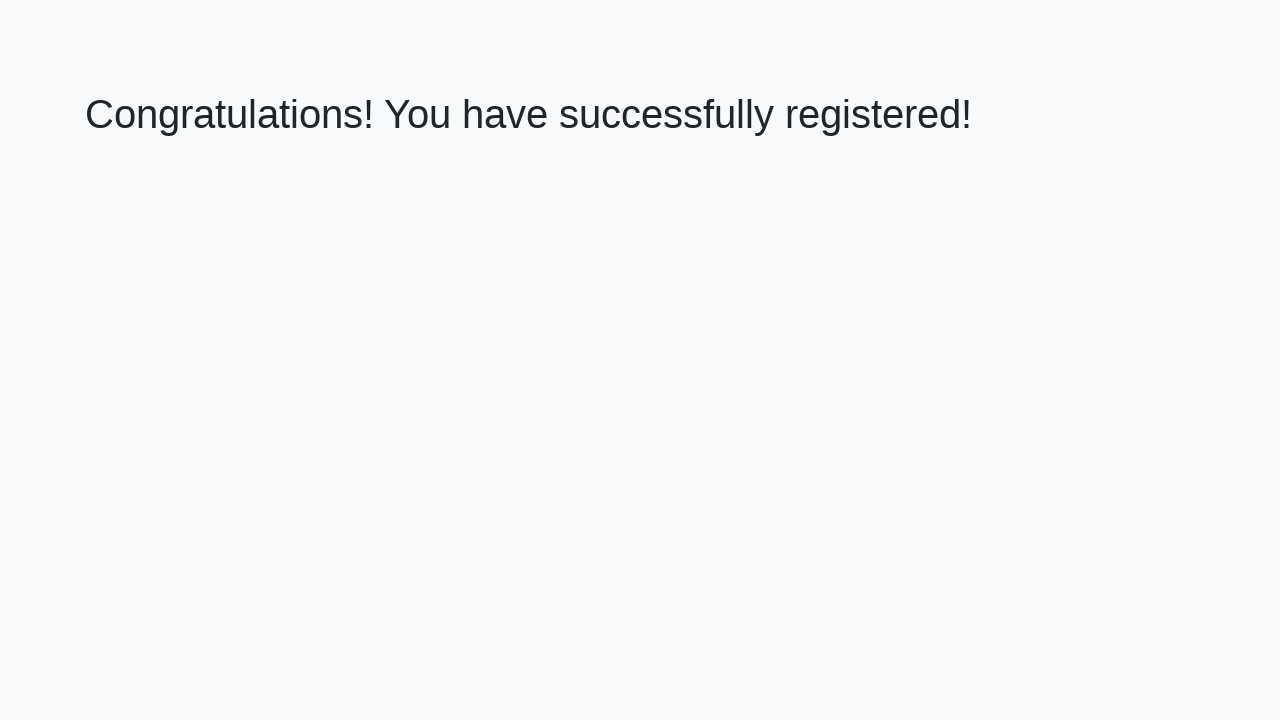